Tests file download functionality by navigating to a download page and clicking on the first download link to initiate a file download.

Starting URL: http://the-internet.herokuapp.com/download

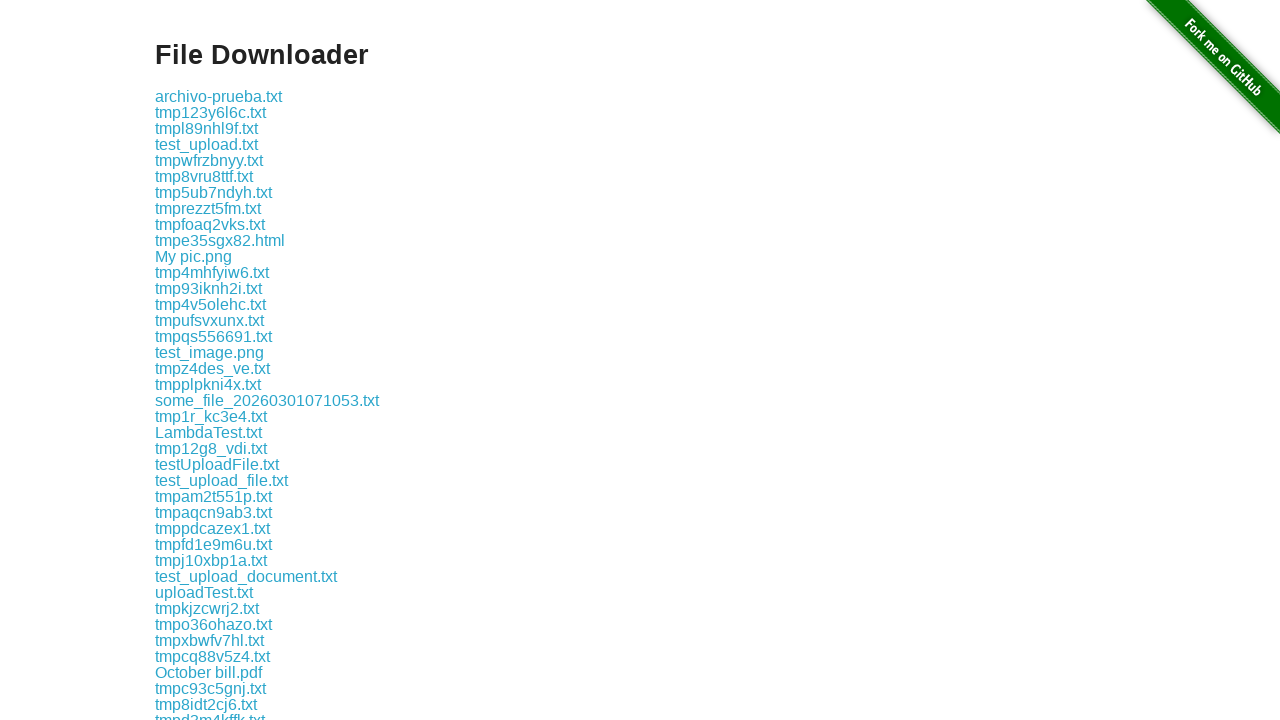

Waited for first download link to be visible
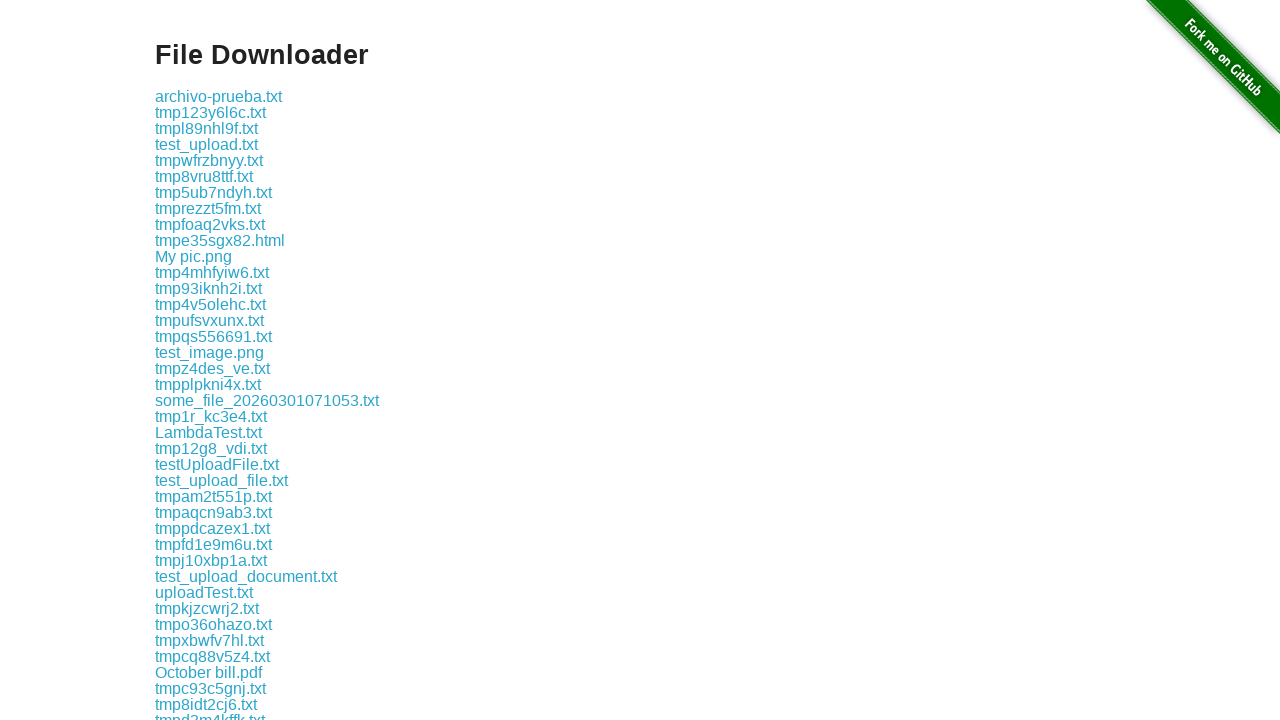

Located the first download link element
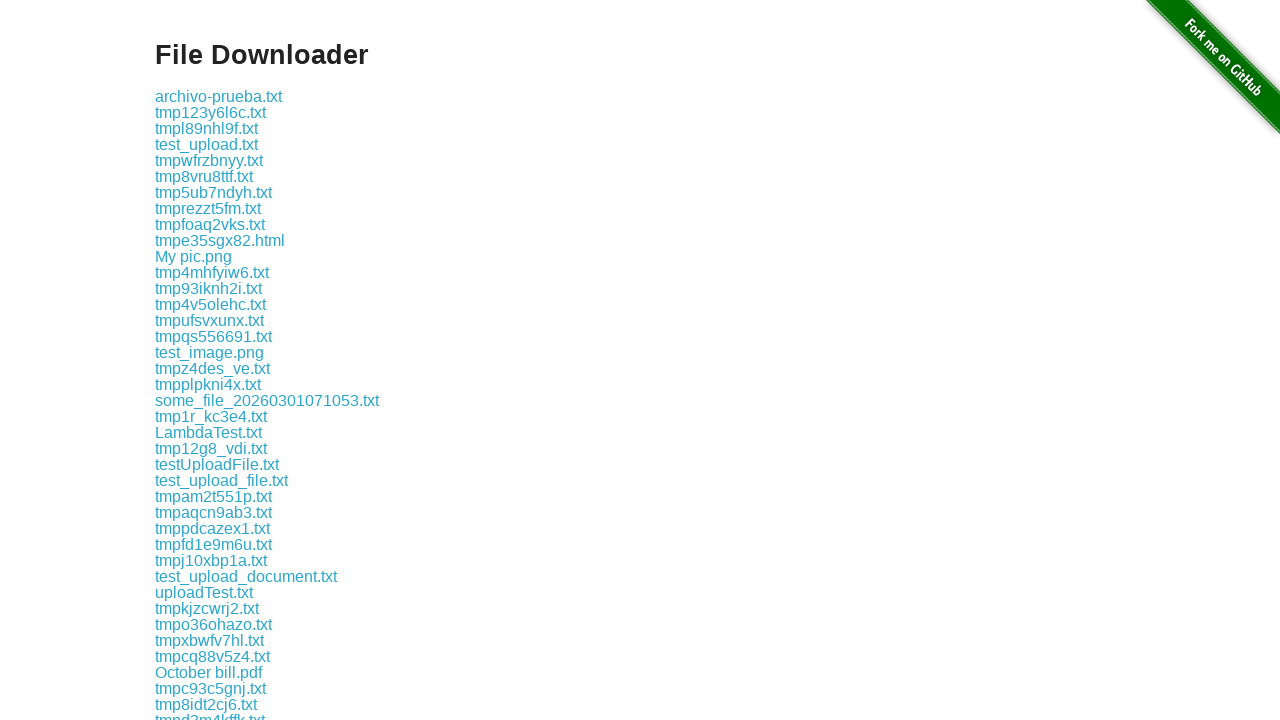

Clicked the first download link to initiate file download at (218, 96) on .example a:nth-of-type(1)
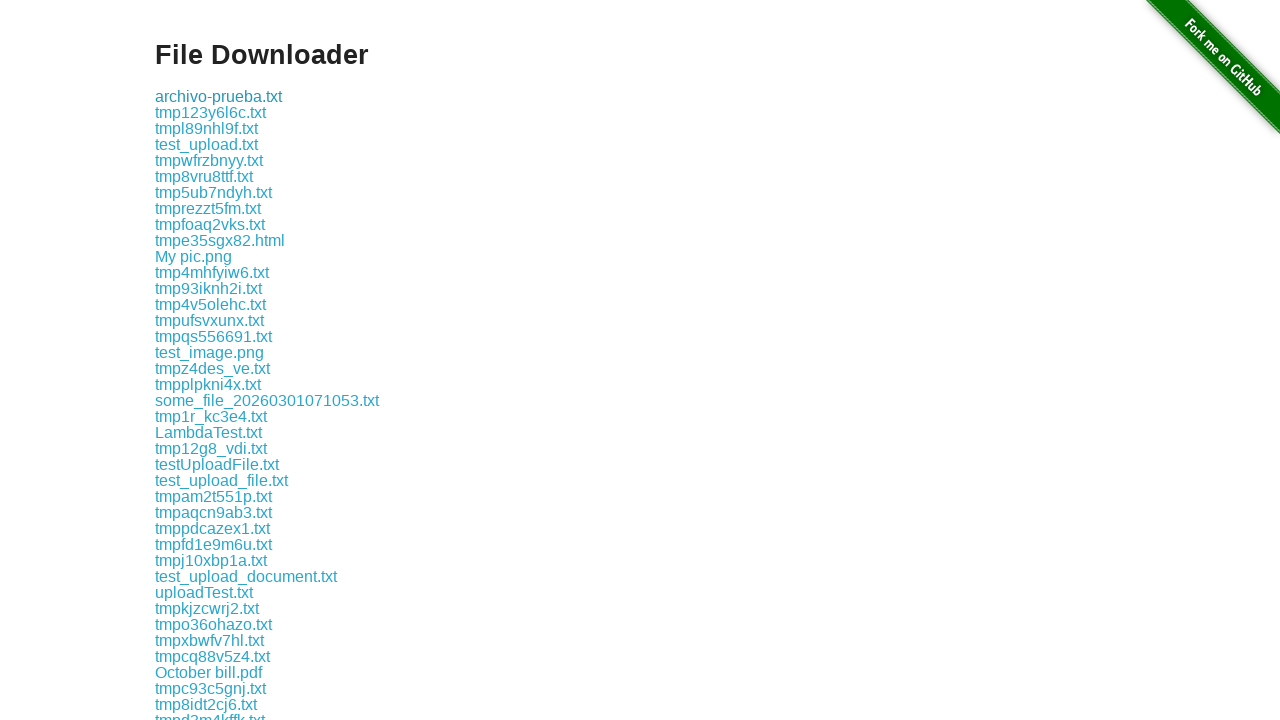

File download completed and download object retrieved
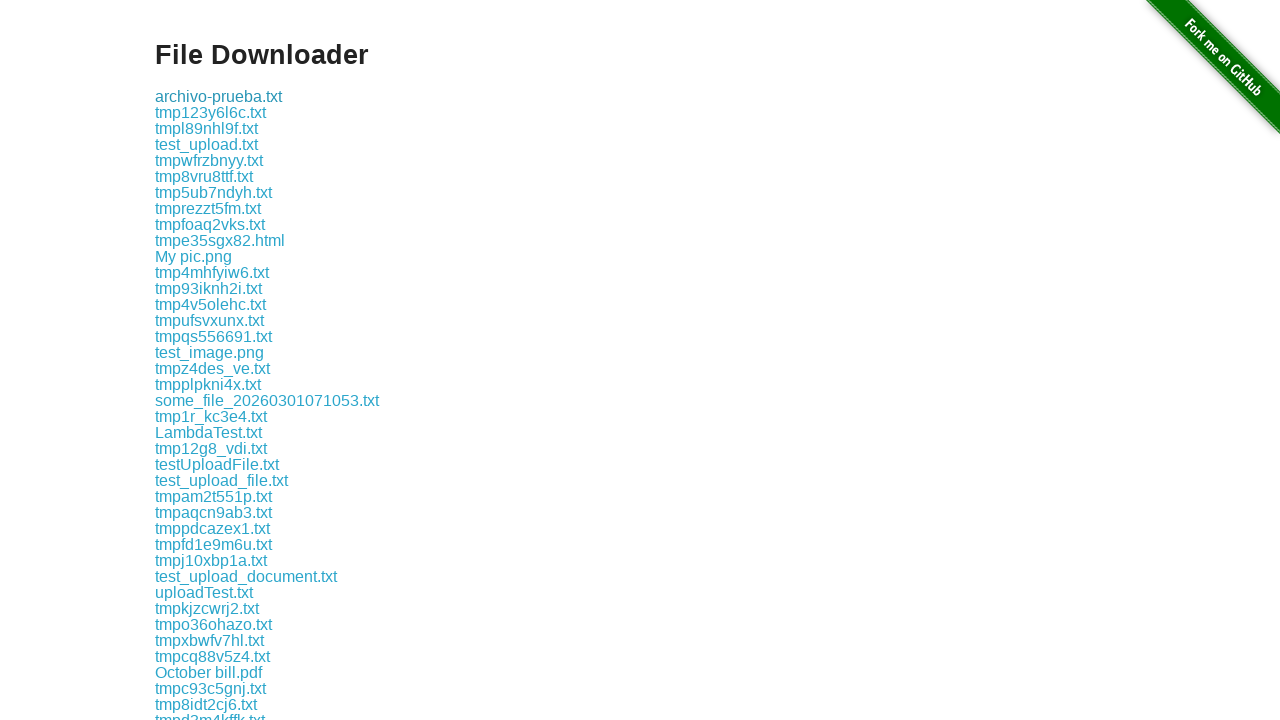

Verified that downloaded file has a non-empty filename
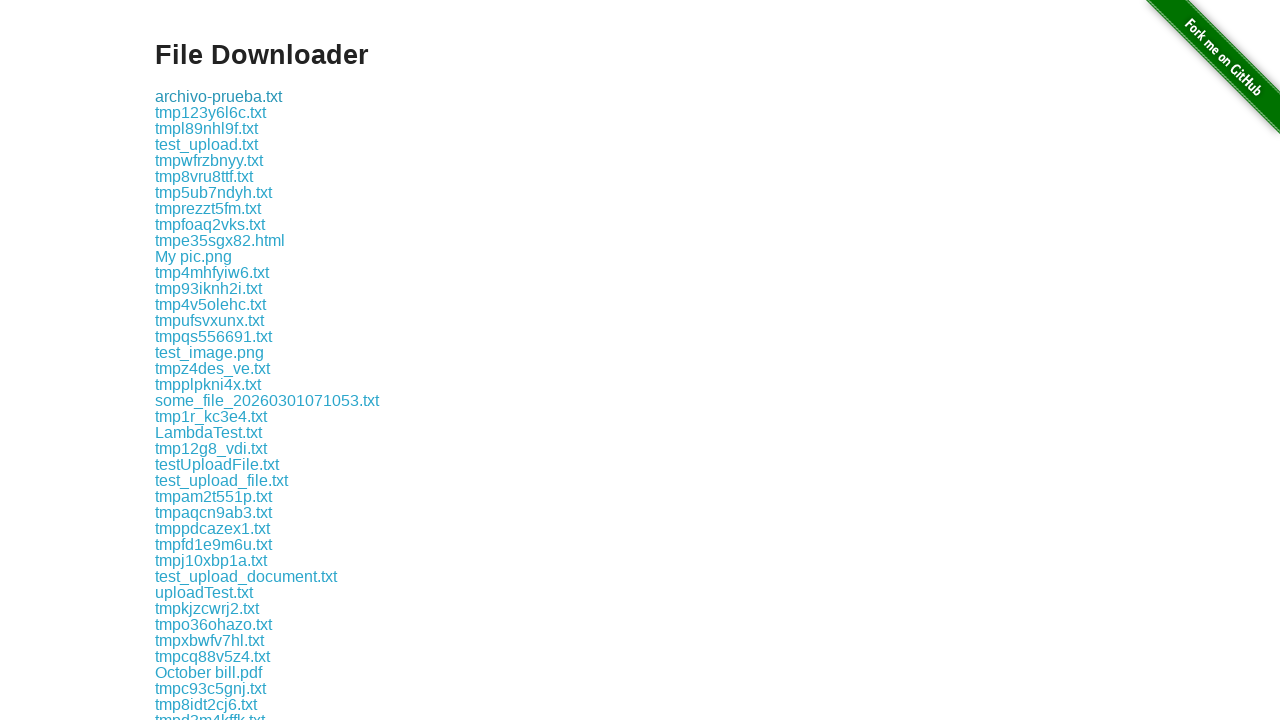

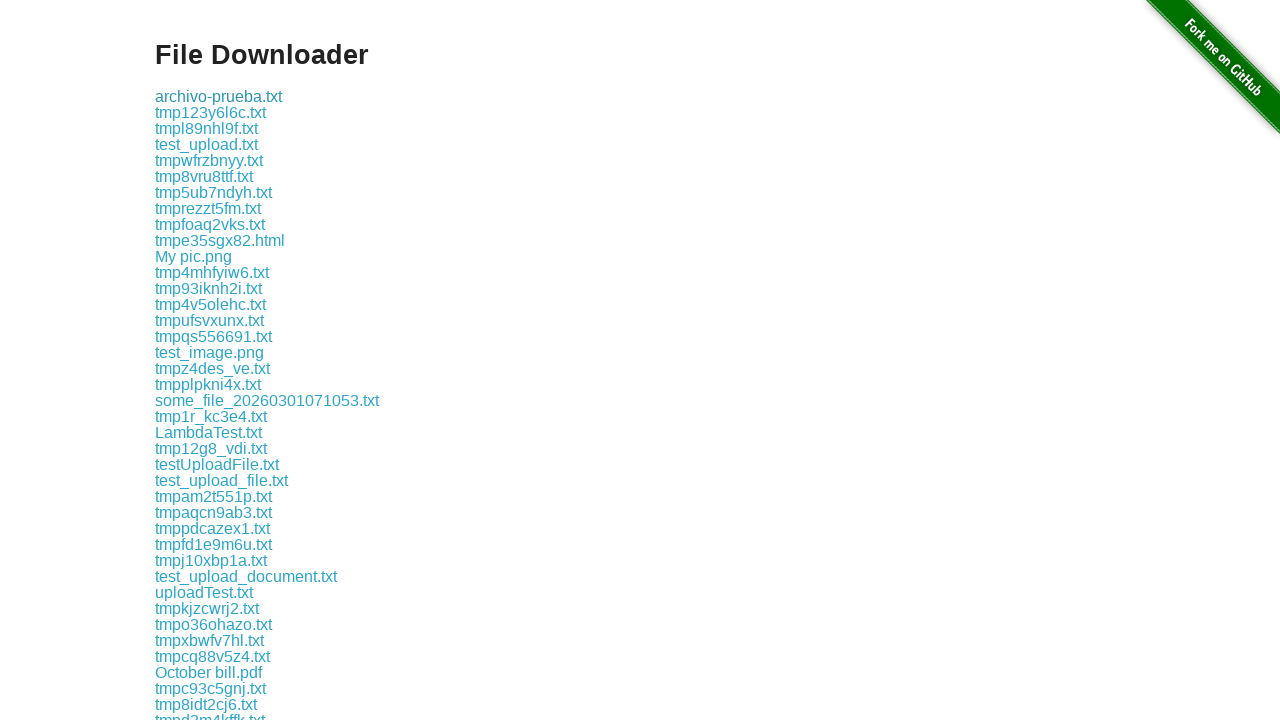